Tests the first step of registration by filling in a zip code and clicking the Continue button

Starting URL: https://www.sharelane.com/cgi-bin/register.py

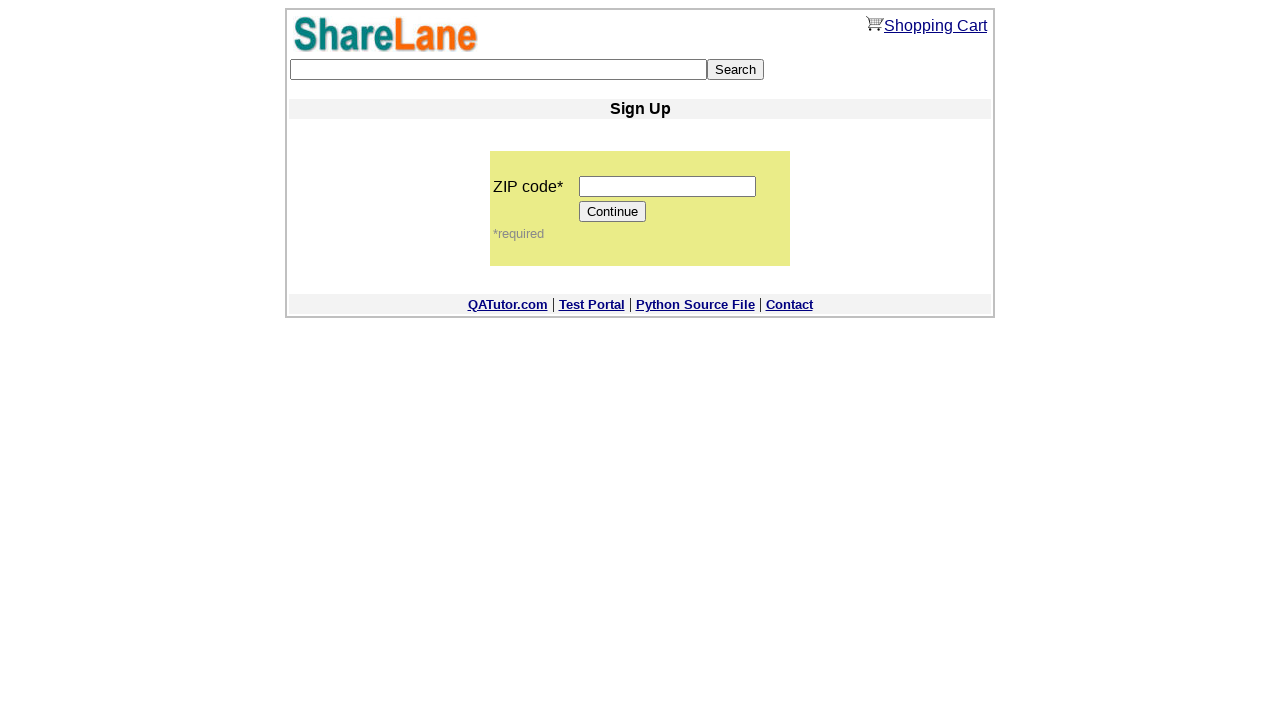

Navigated to ShareLane registration page
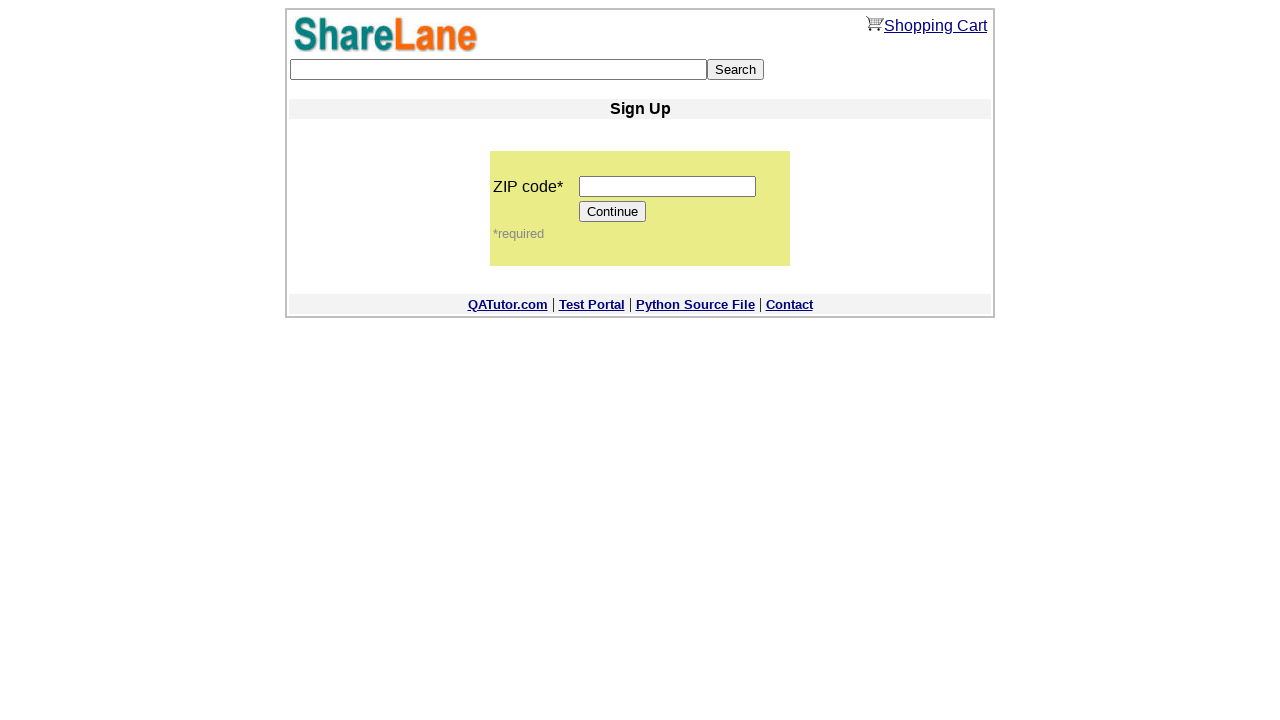

Filled zip code field with '222222' on input[name='zip_code']
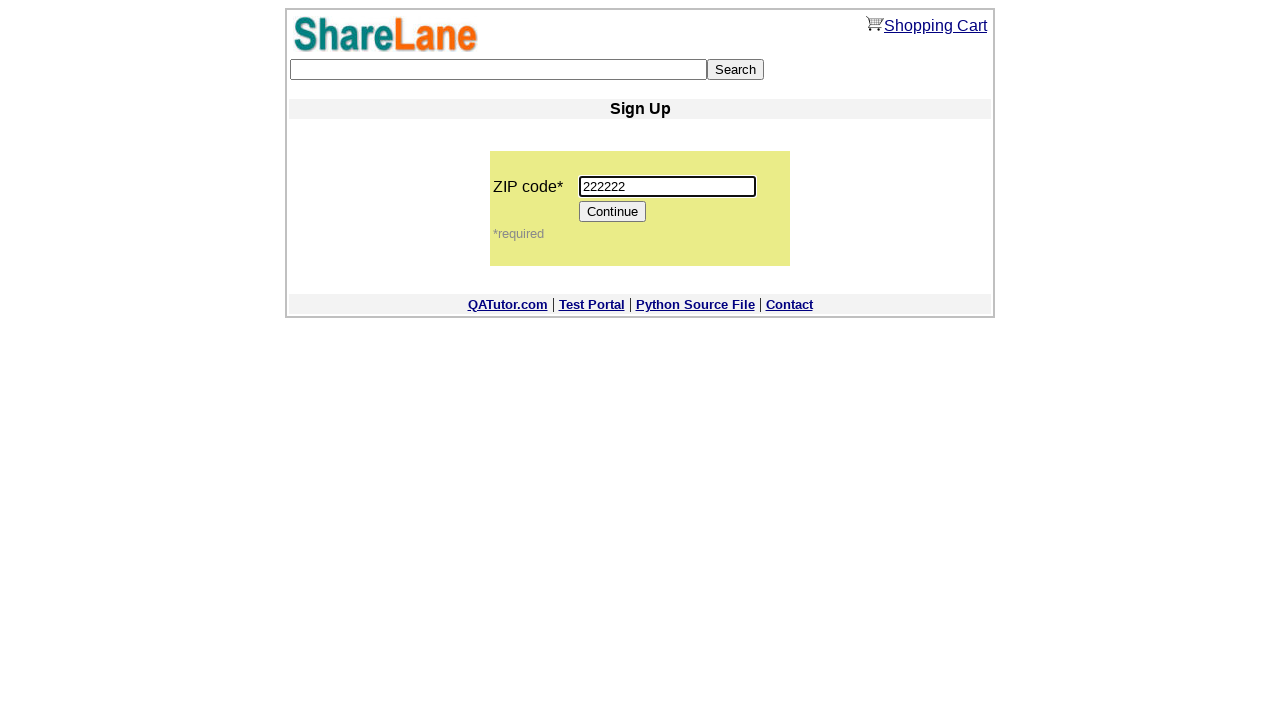

Clicked Continue button to proceed to next registration step at (613, 212) on xpath=//*[@value='Continue']
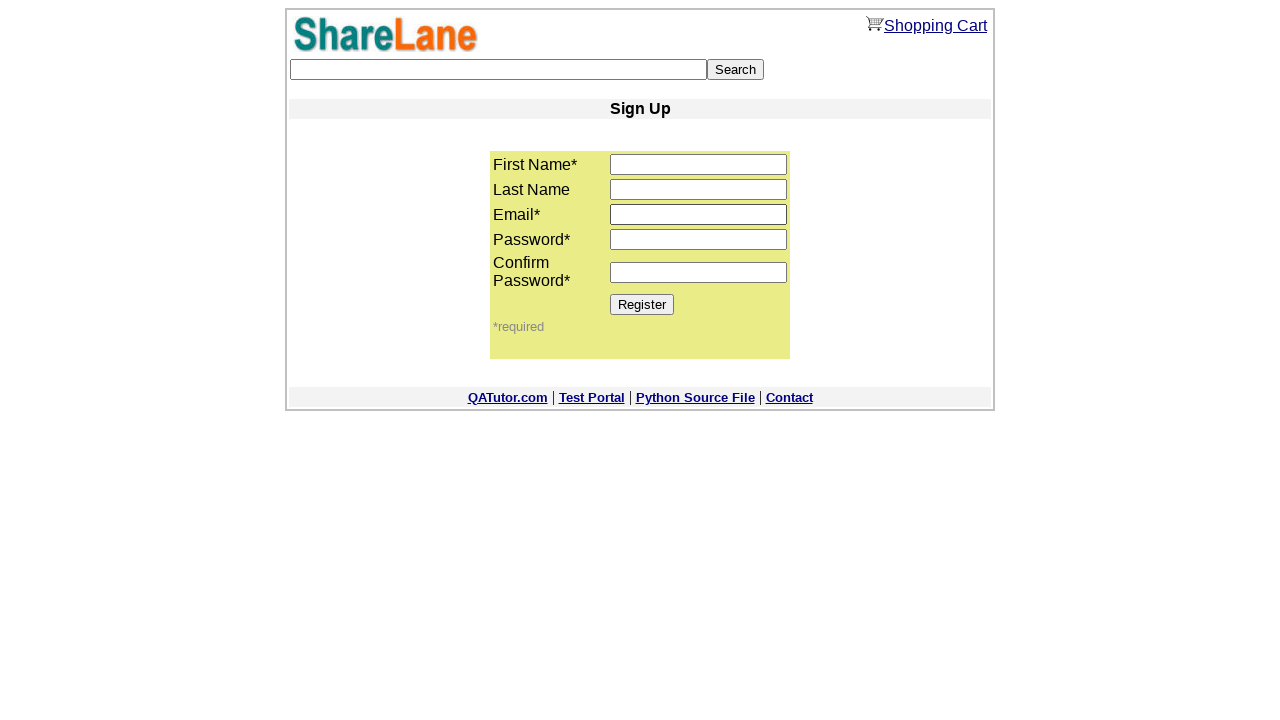

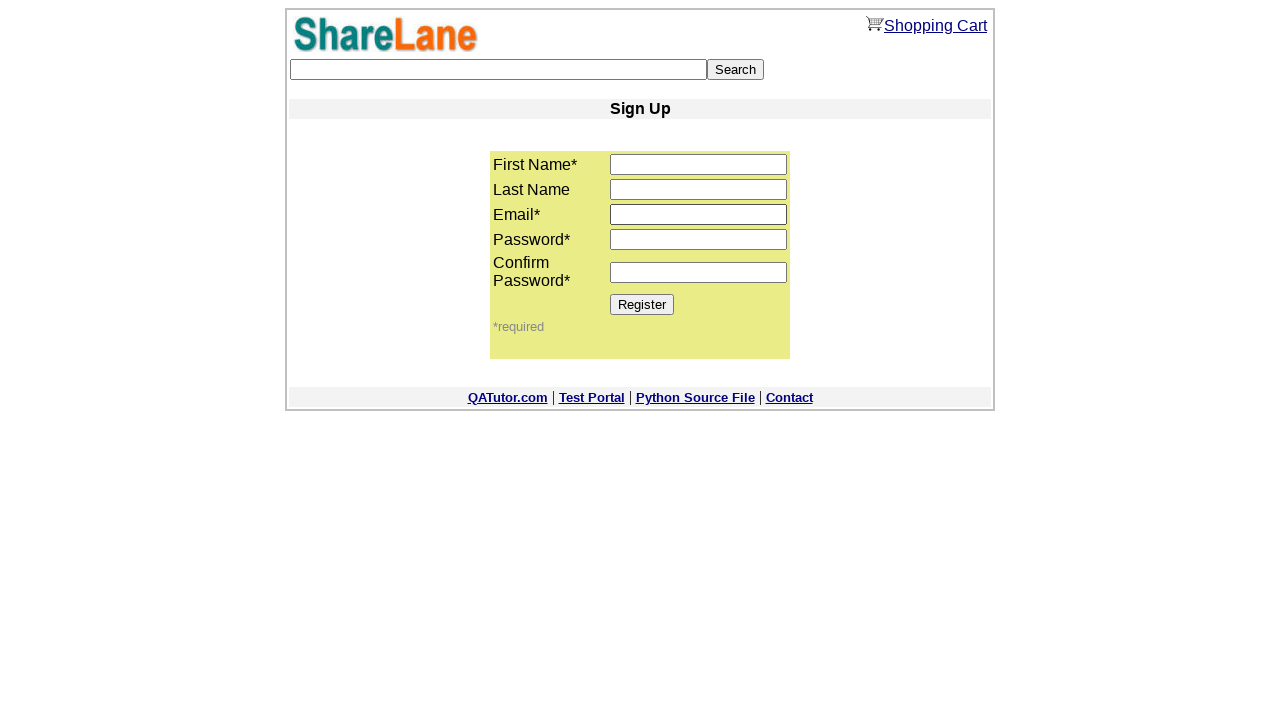